Navigates to form authentication page and attempts to verify form labels

Starting URL: https://the-internet.herokuapp.com/

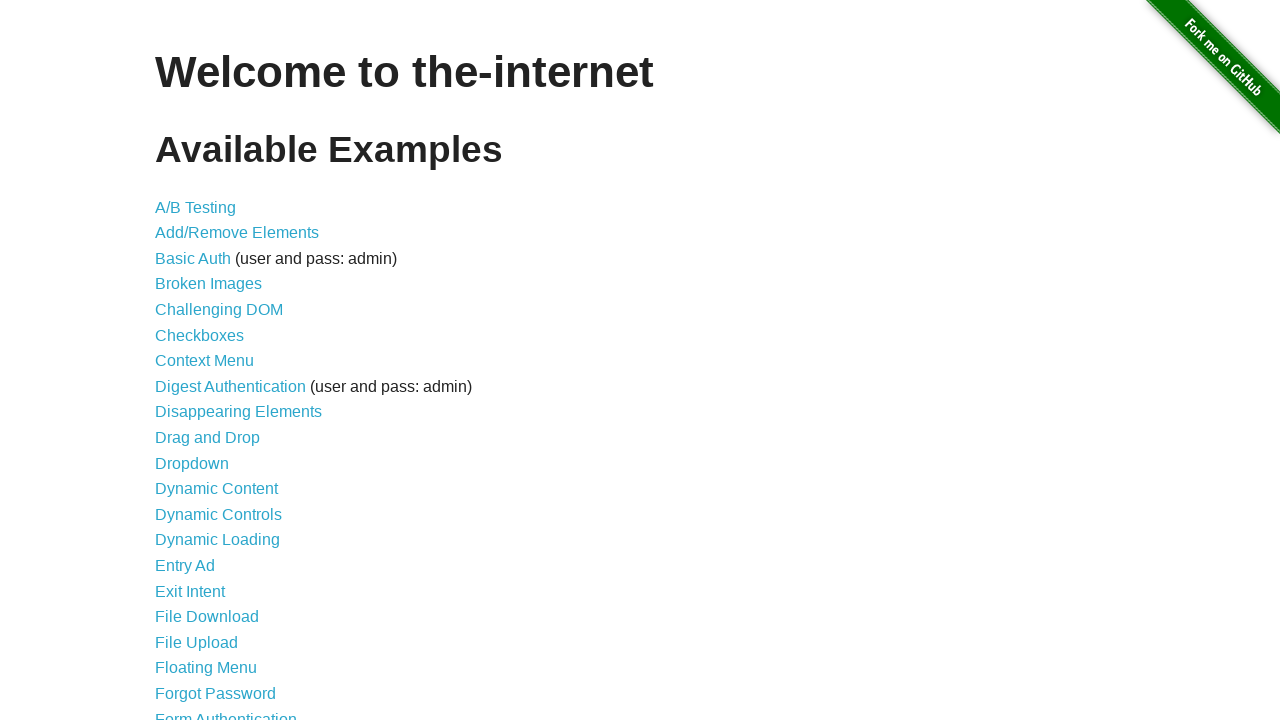

Clicked on Form Authentication link at (226, 712) on xpath=//a[text()="Form Authentication"]
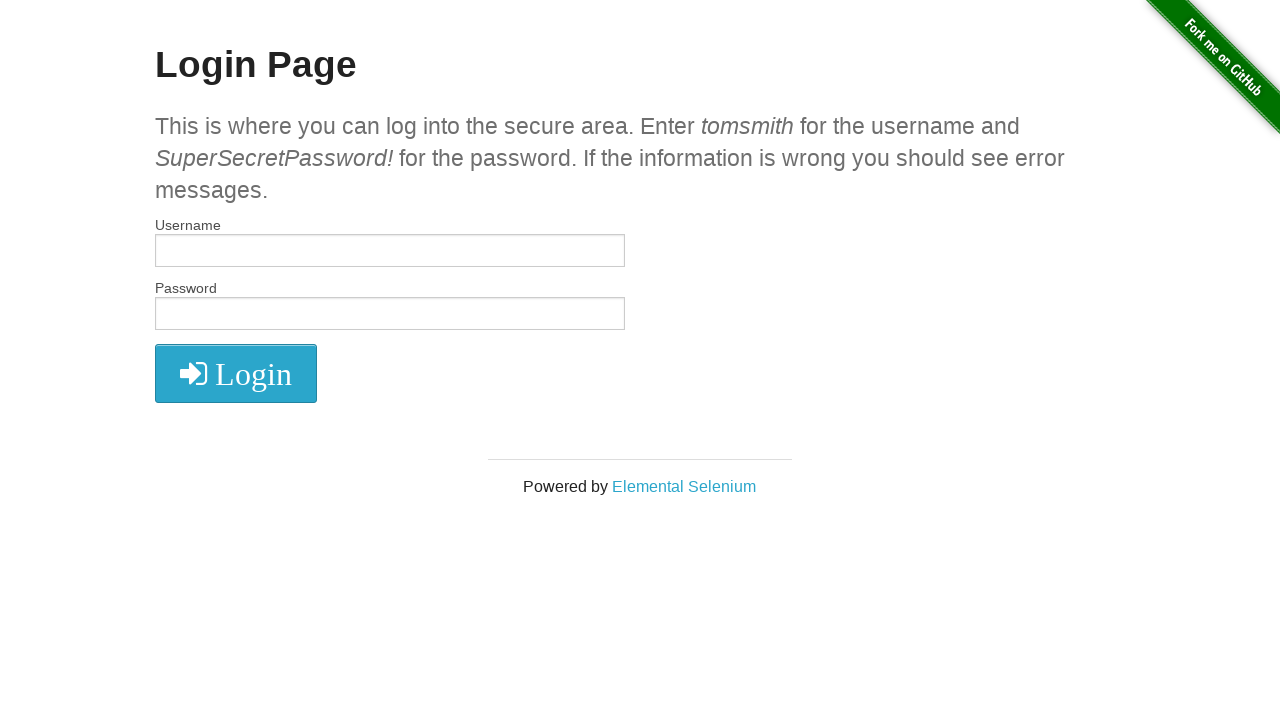

Username field is present and visible
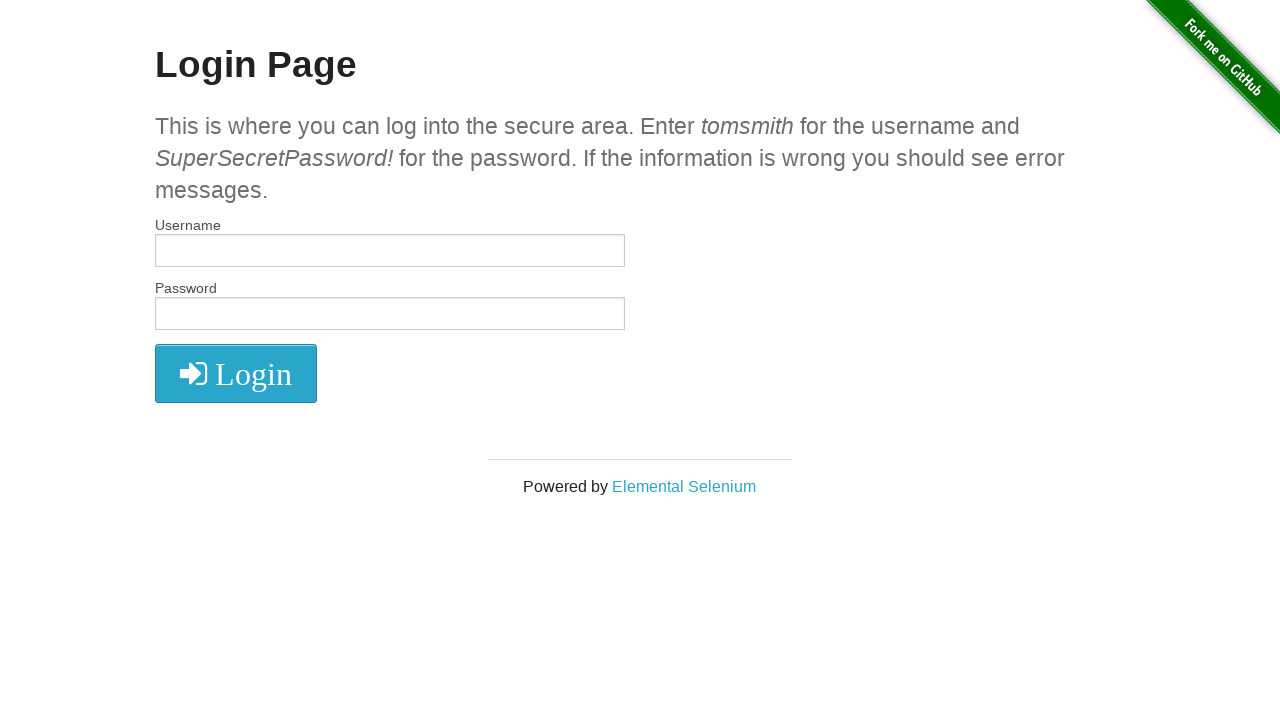

Password field is present and visible
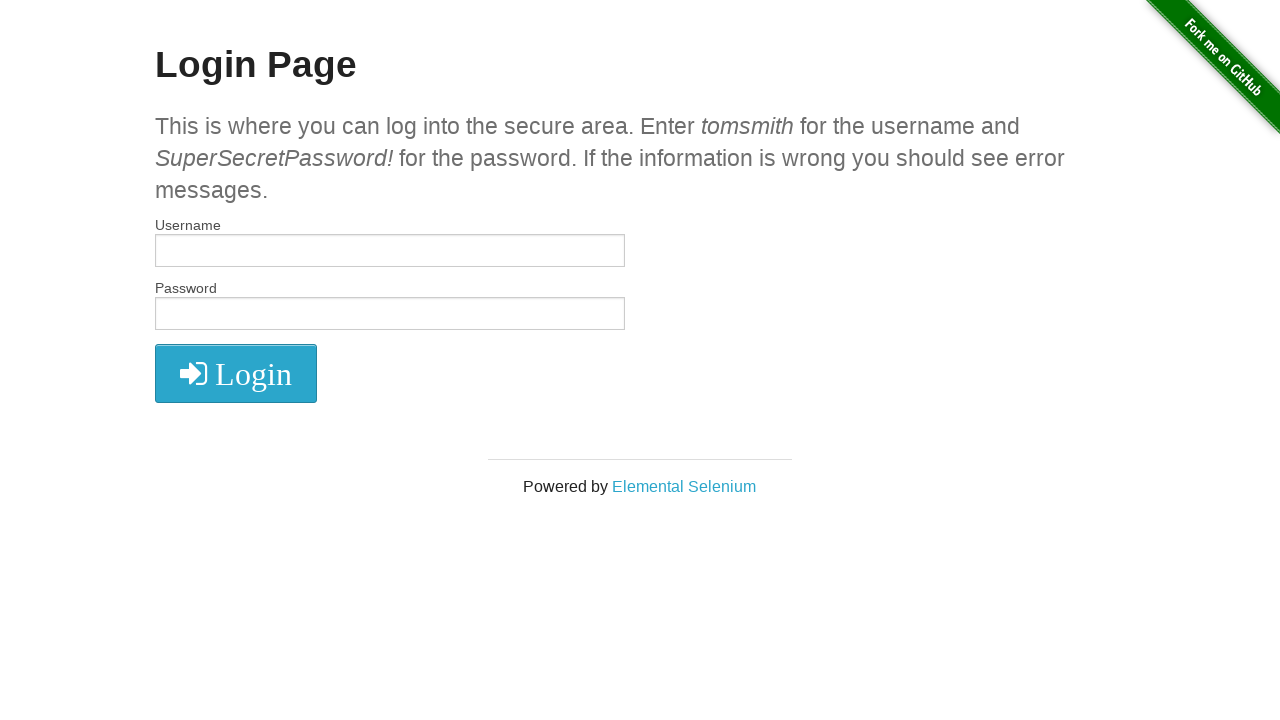

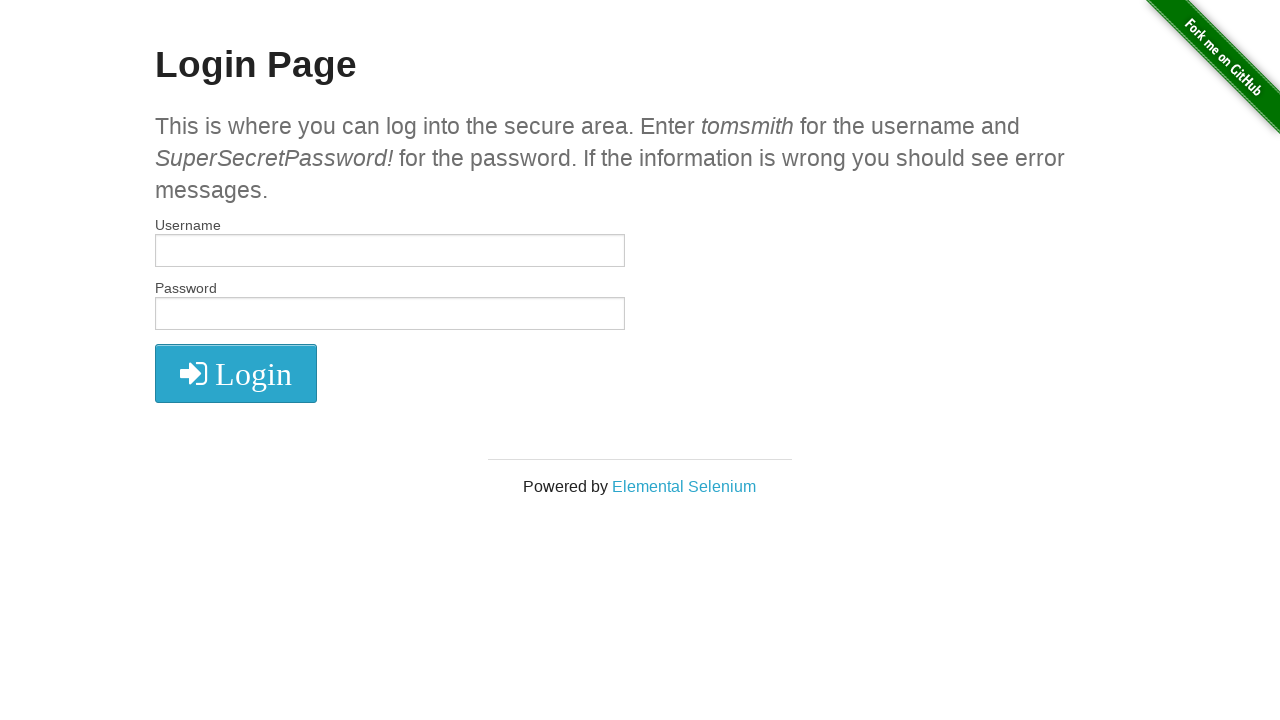